Tests form interaction on OpenCart registration page by filling the firstname field and clicking the agree checkbox using Actions class

Starting URL: https://naveenautomationlabs.com/opencart/index.php?route=account/register

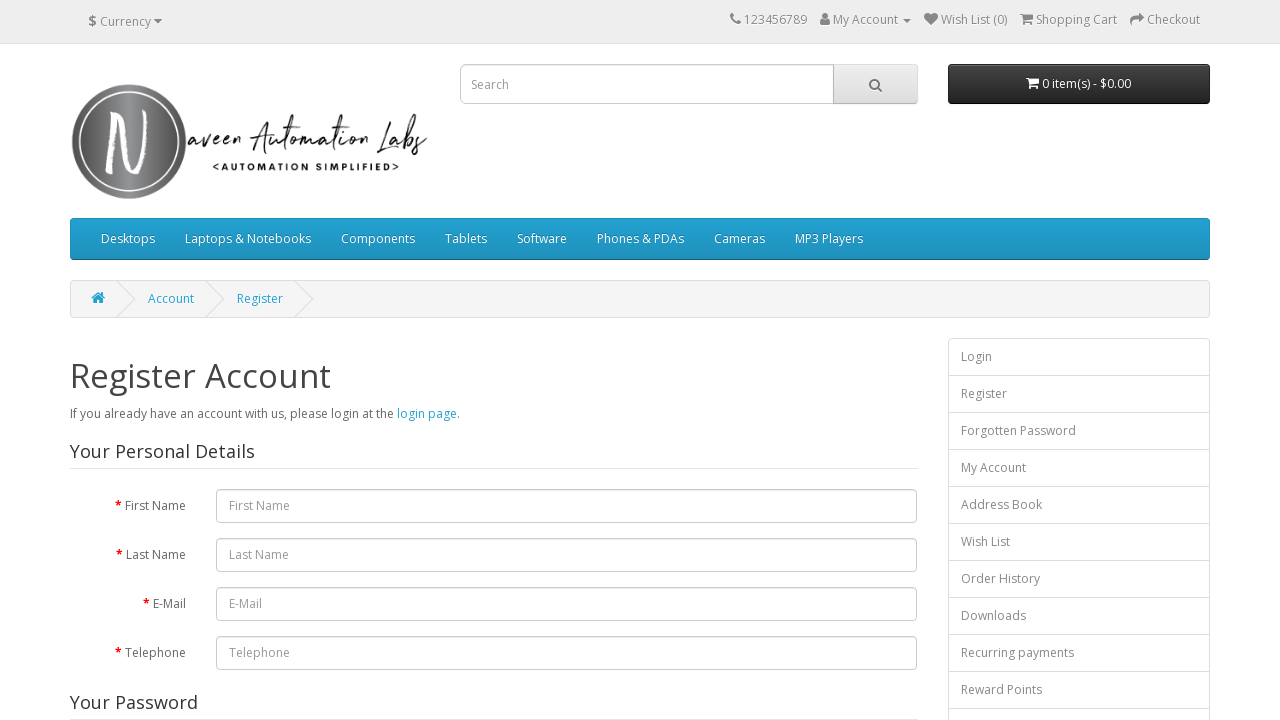

Filled firstname field with 'naveen' on #input-firstname
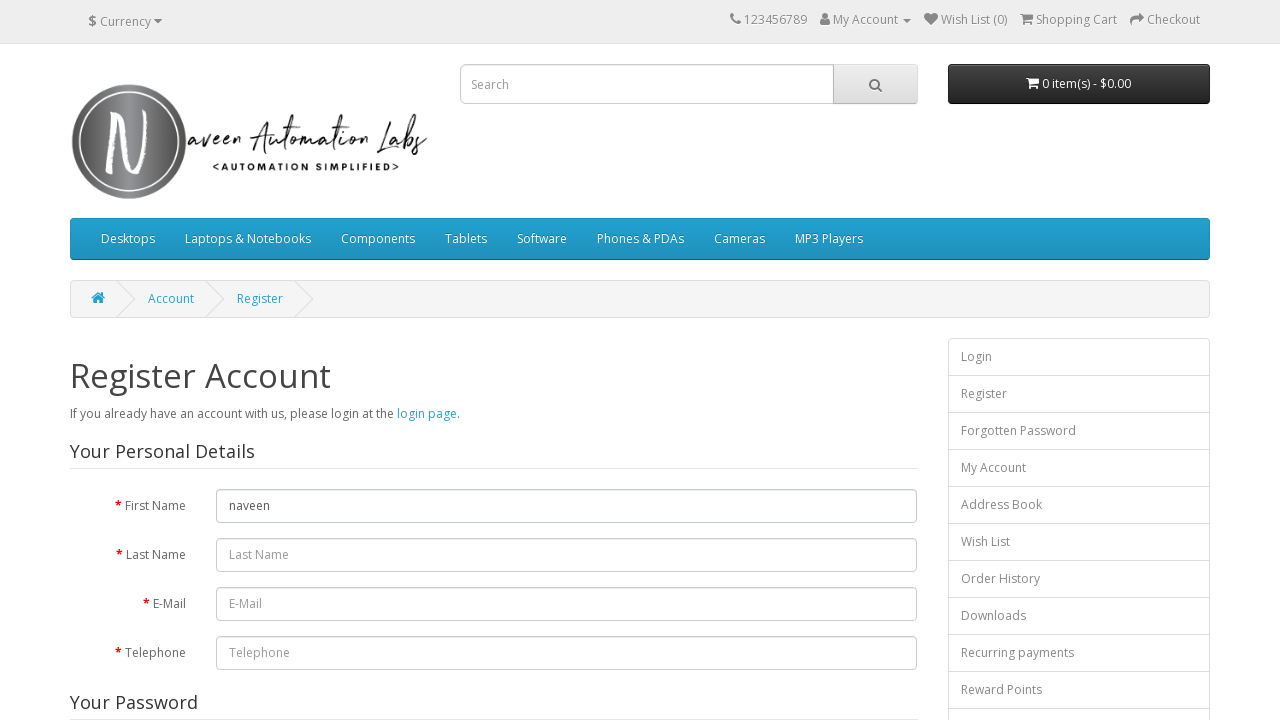

Clicked the agree checkbox at (825, 424) on input[name='agree']
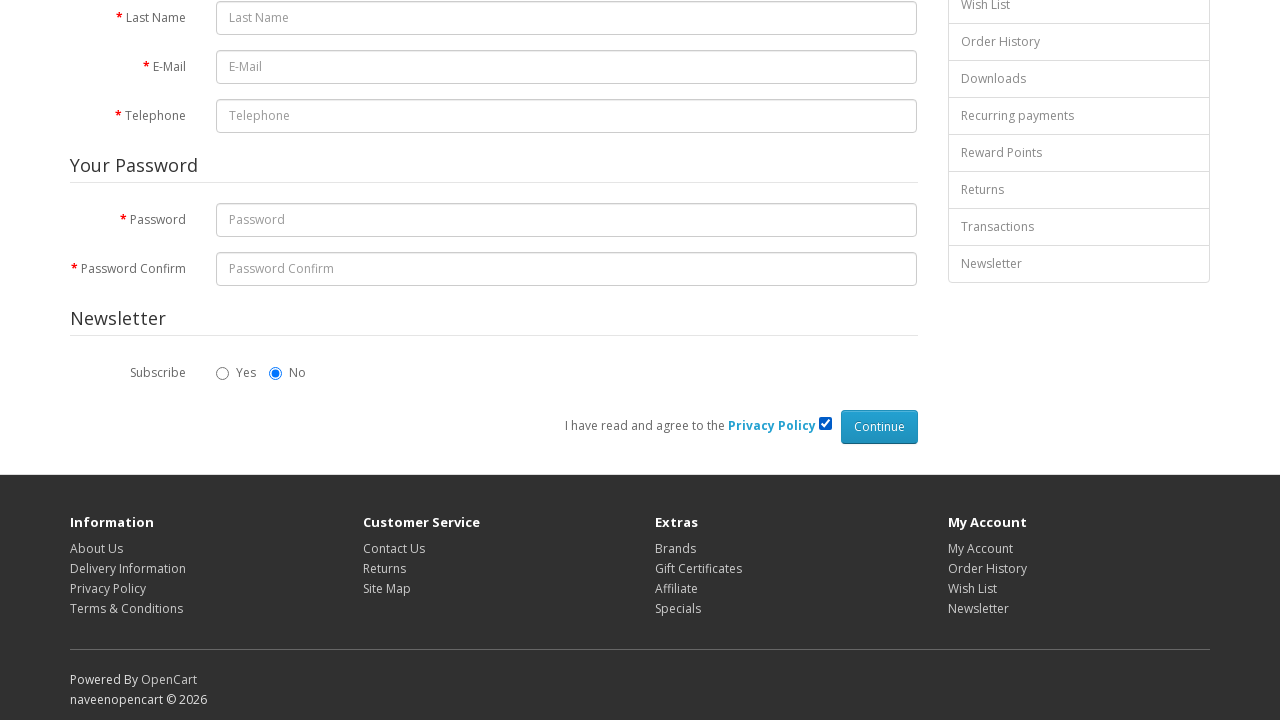

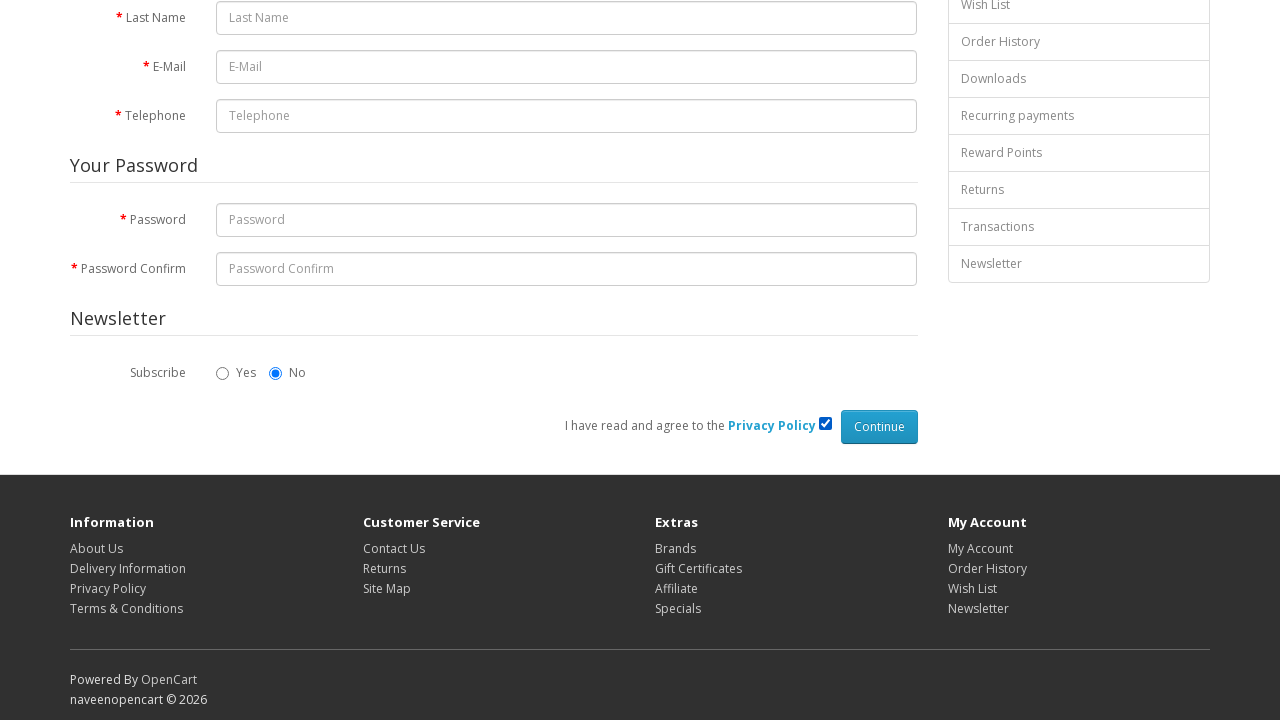